Tests dynamic controls on a demo page by clicking the checkbox example button and the input example button to trigger dynamic UI changes.

Starting URL: https://the-internet.herokuapp.com/dynamic_controls

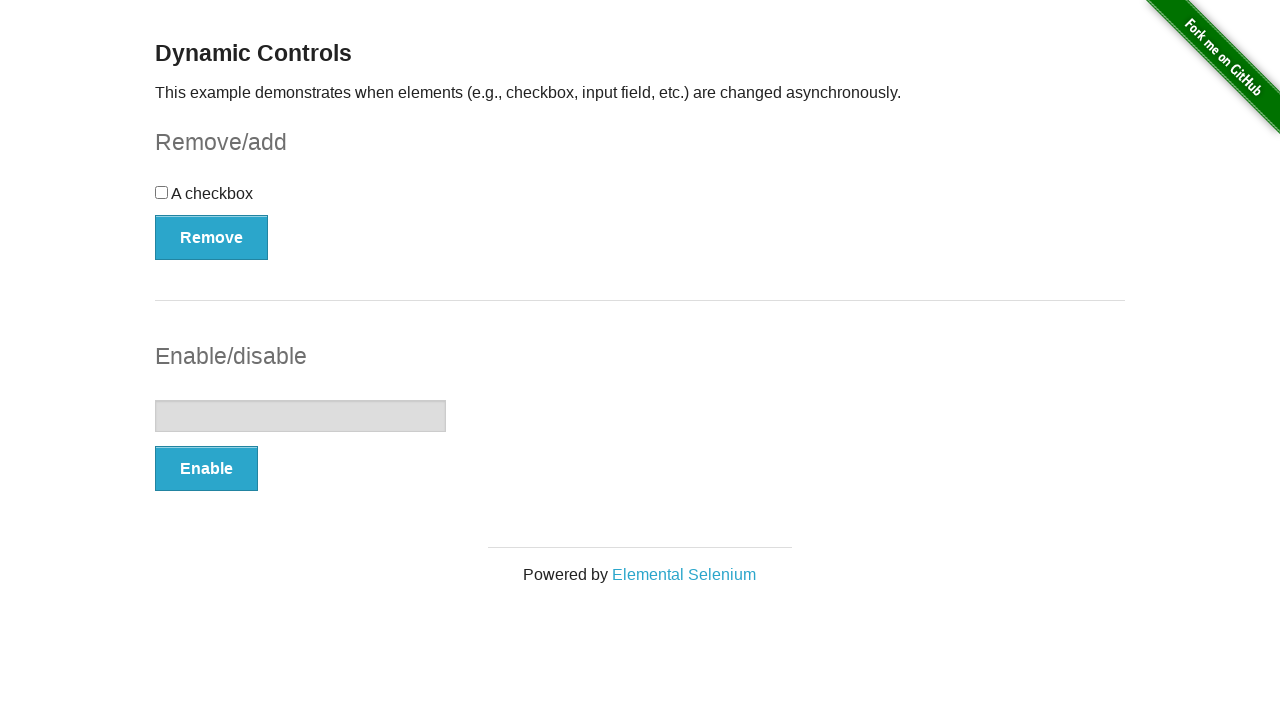

Clicked checkbox example button to toggle checkbox visibility at (212, 237) on #checkbox-example > button
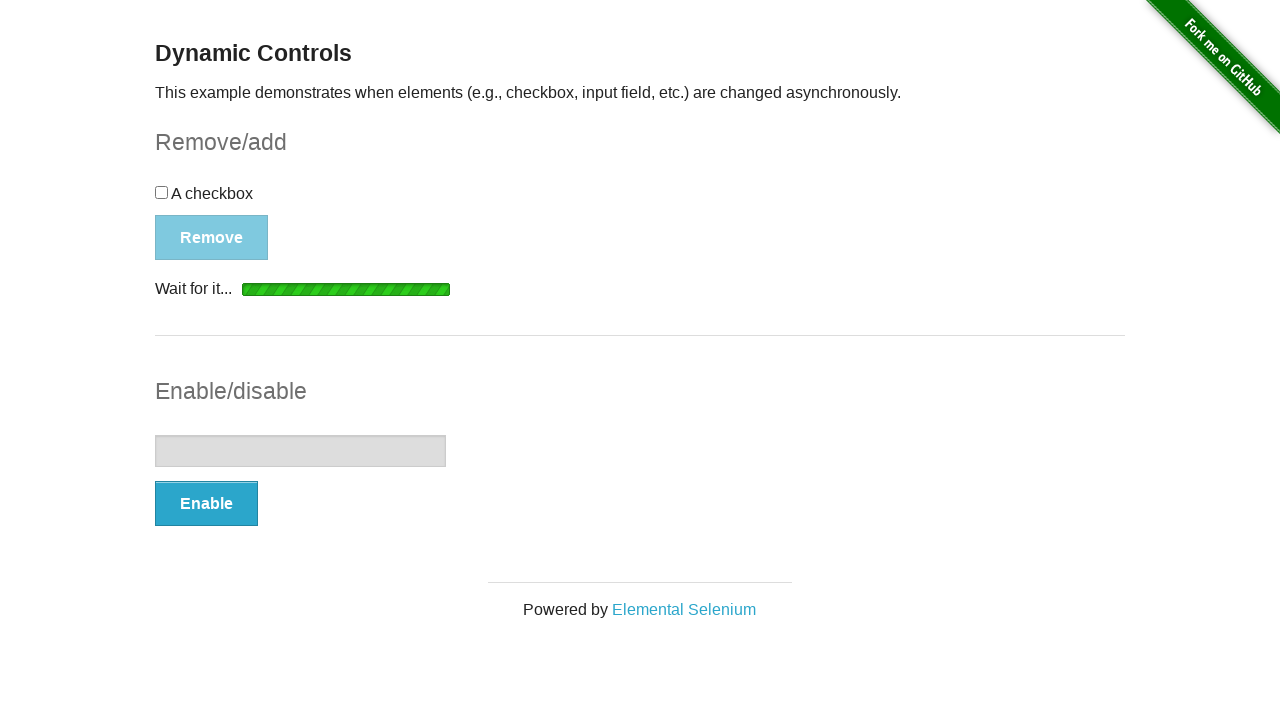

Waited for checkbox toggle action to complete
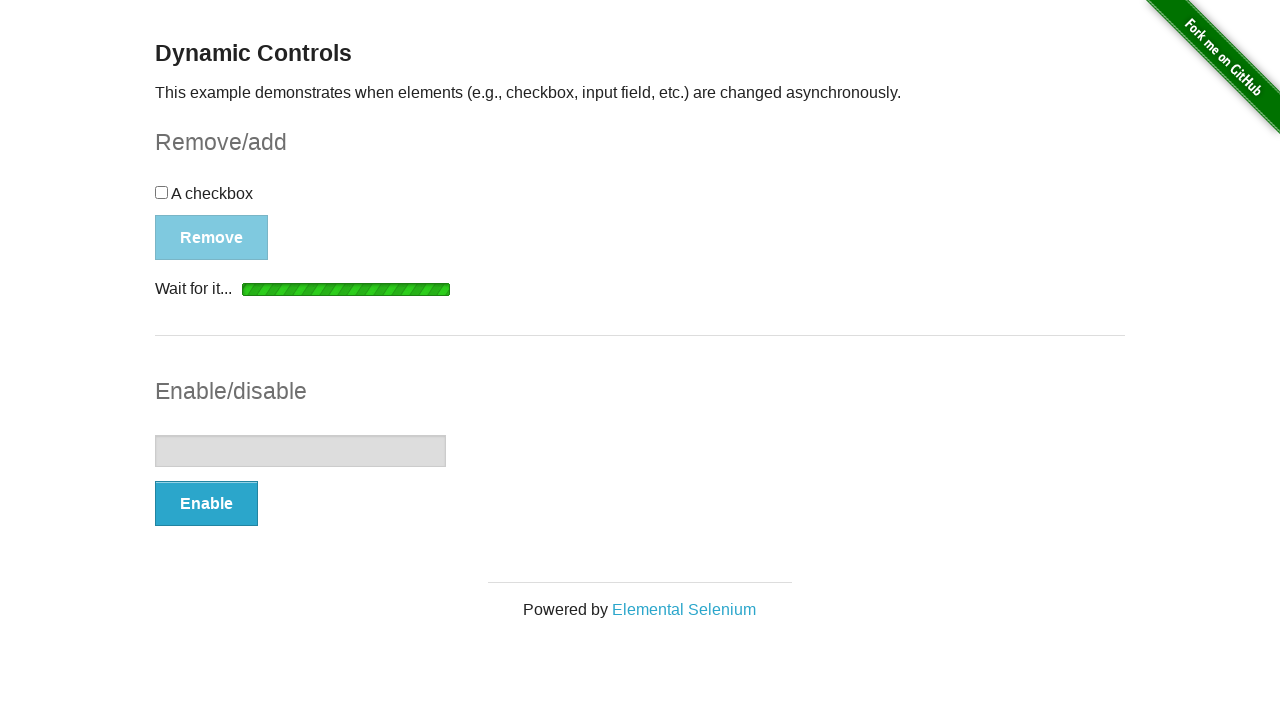

Clicked input example button to toggle input field state at (206, 504) on #input-example > button
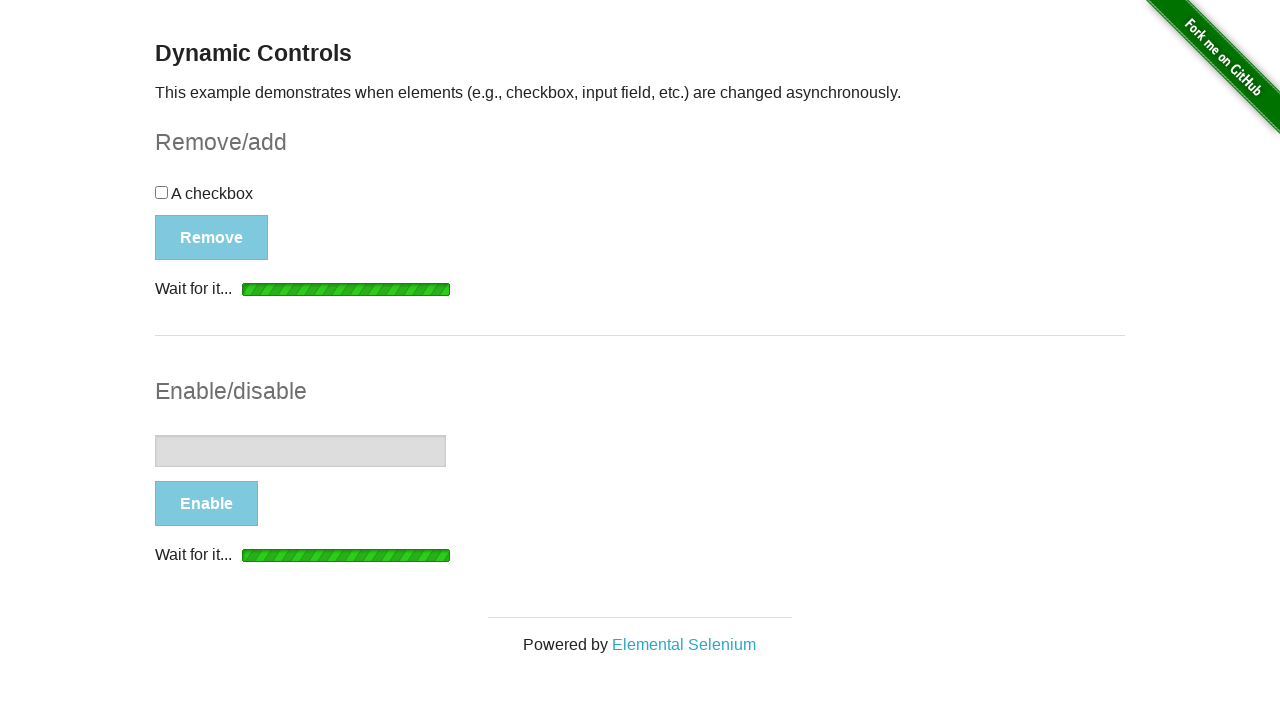

Waited for input field toggle action to complete
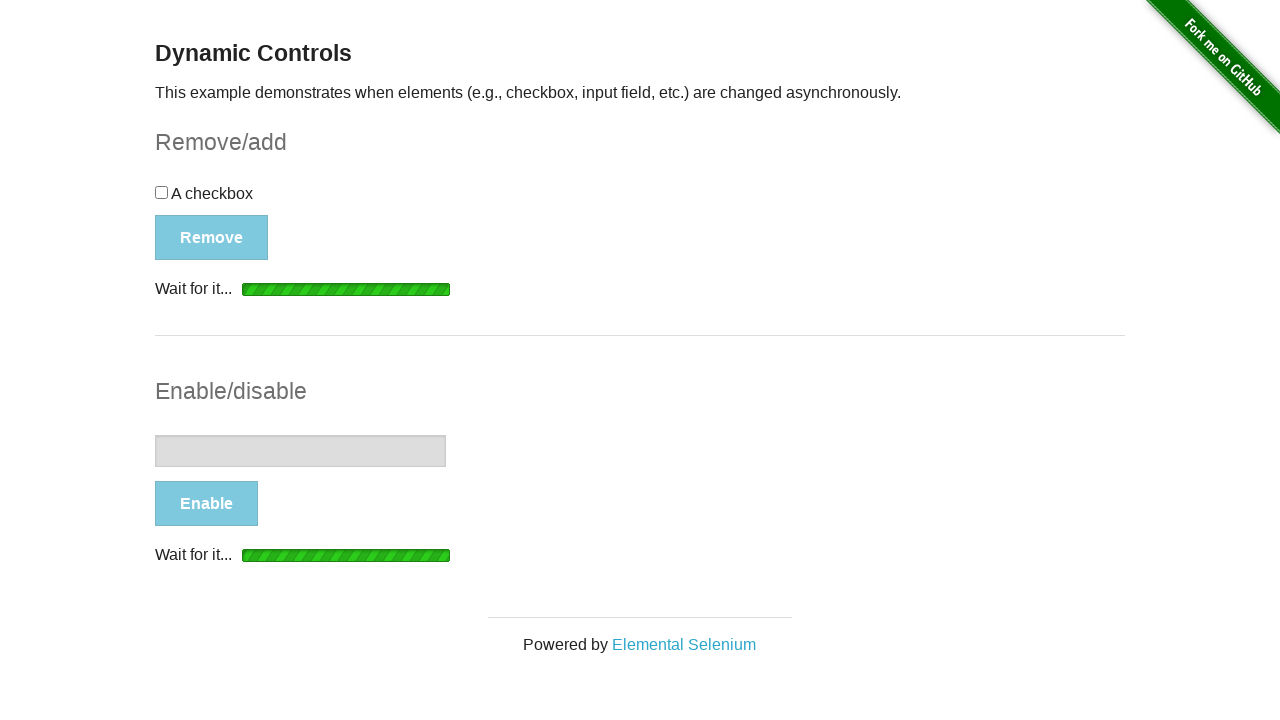

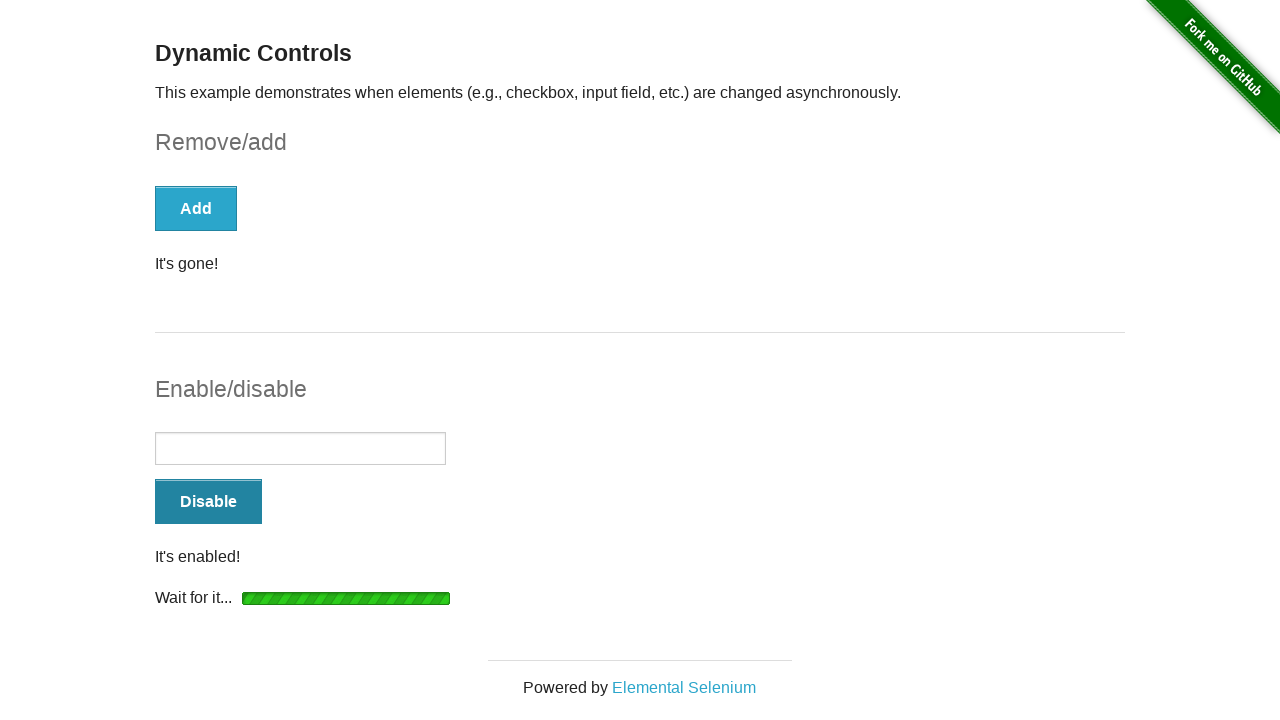